Tests a todo list application by checking existing items, adding a new item, and verifying it was added successfully

Starting URL: https://lambdatest.github.io/sample-todo-app/

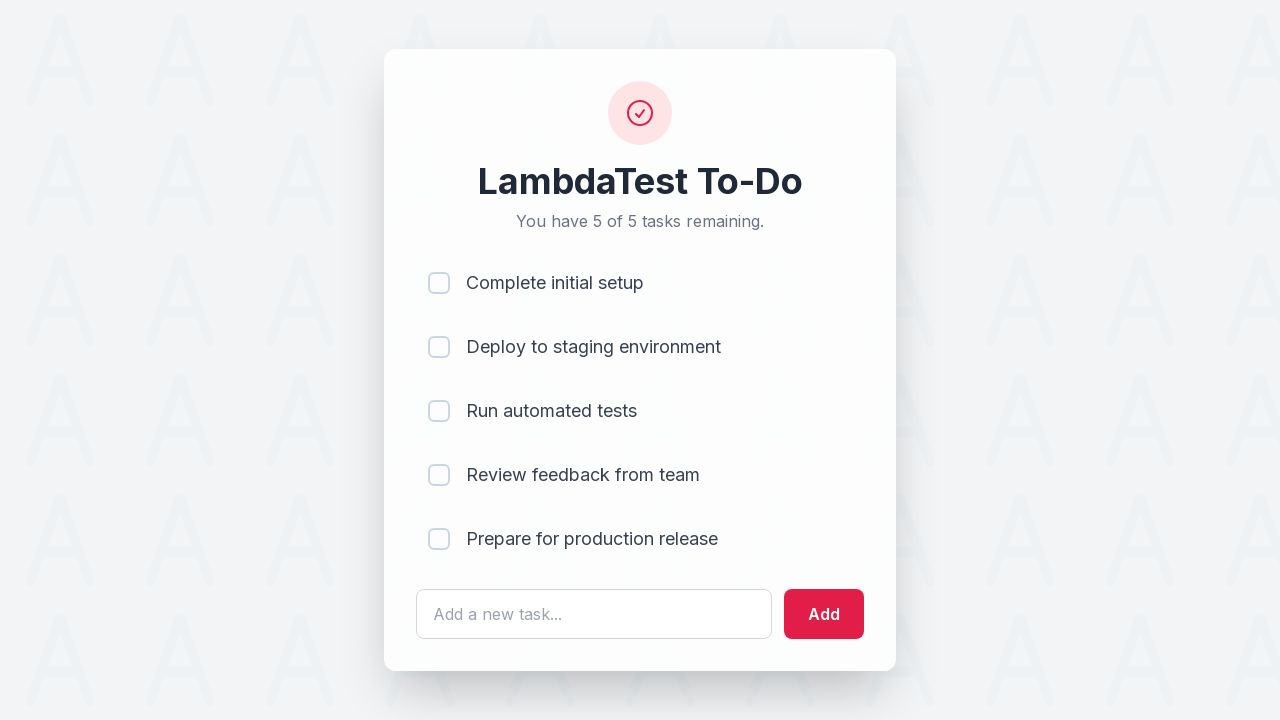

Clicked first todo item checkbox to mark as completed at (439, 283) on input[name='li1']
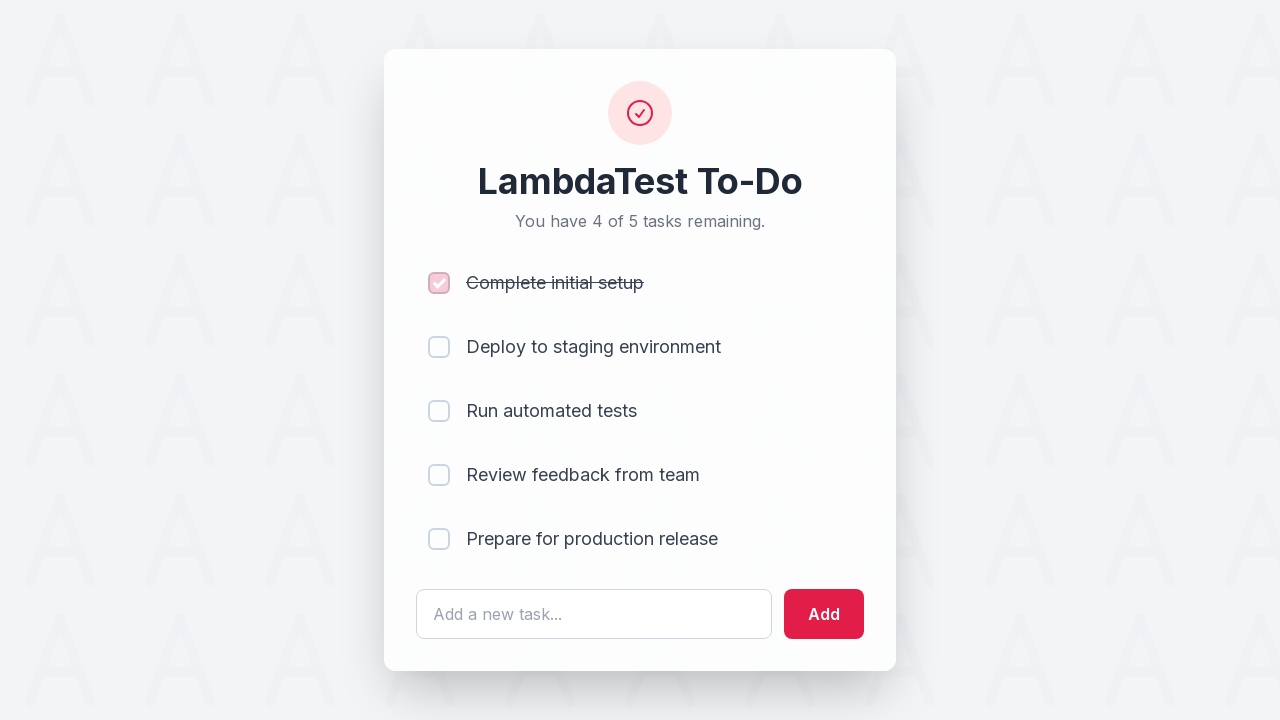

Clicked second todo item checkbox to mark as completed at (439, 347) on input[name='li2']
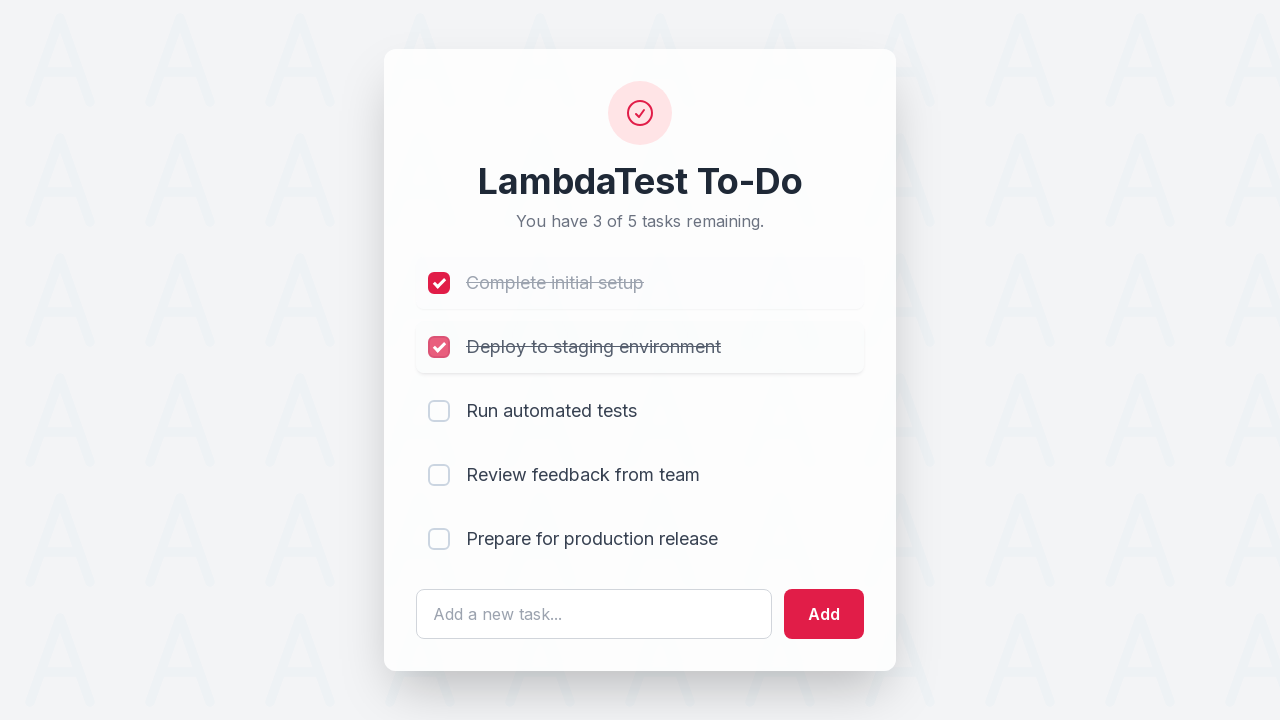

Filled todo input field with 'Yey, Let's add it to list' on #sampletodotext
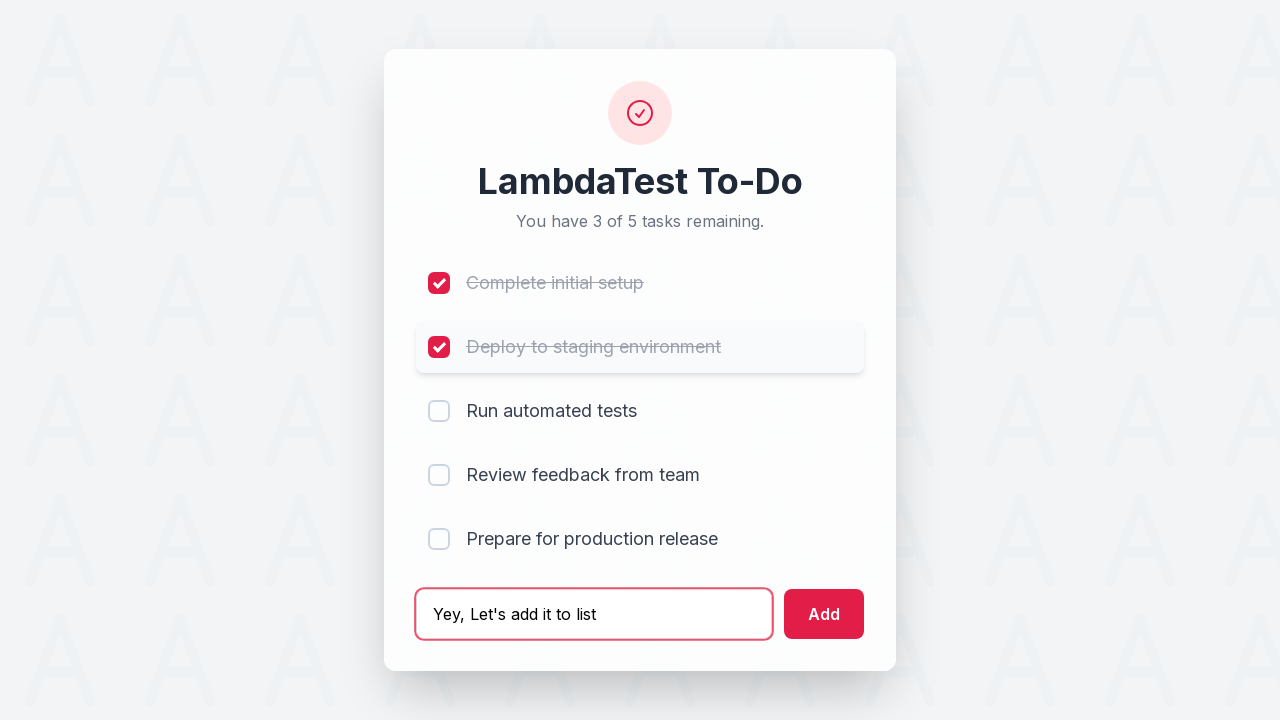

Clicked add button to add new todo item at (824, 614) on #addbutton
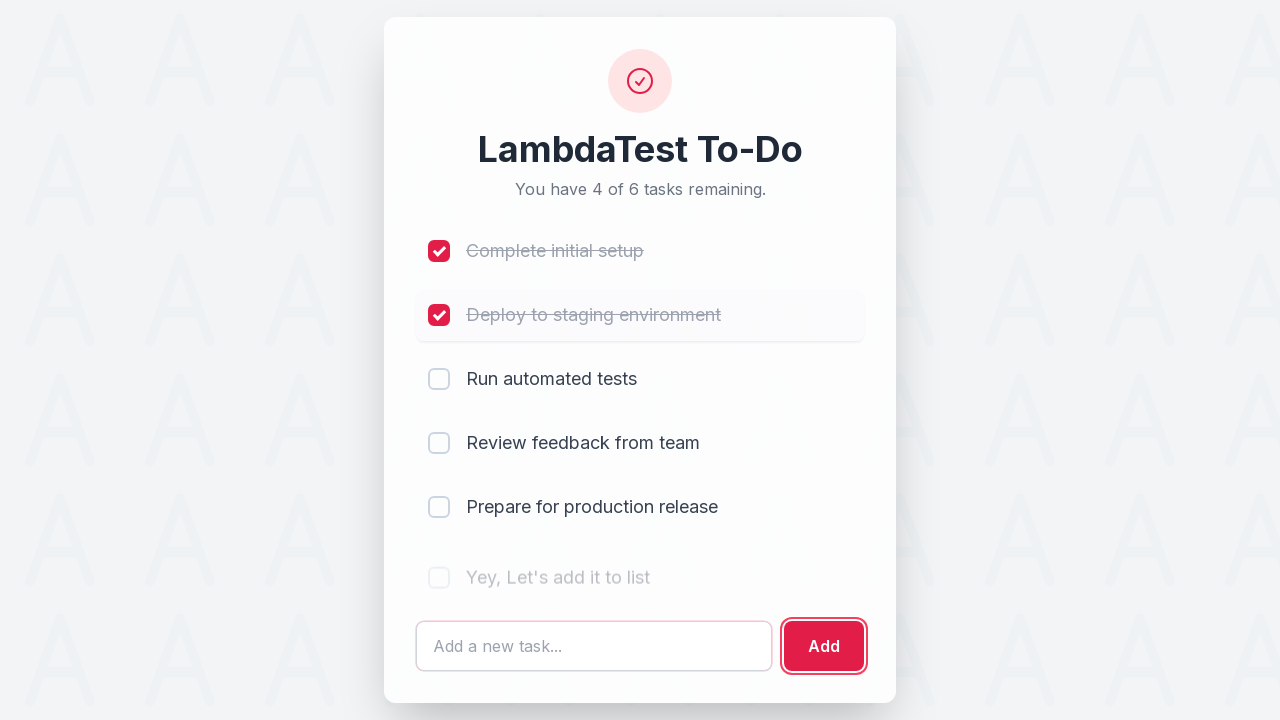

Retrieved text content of newly added todo item
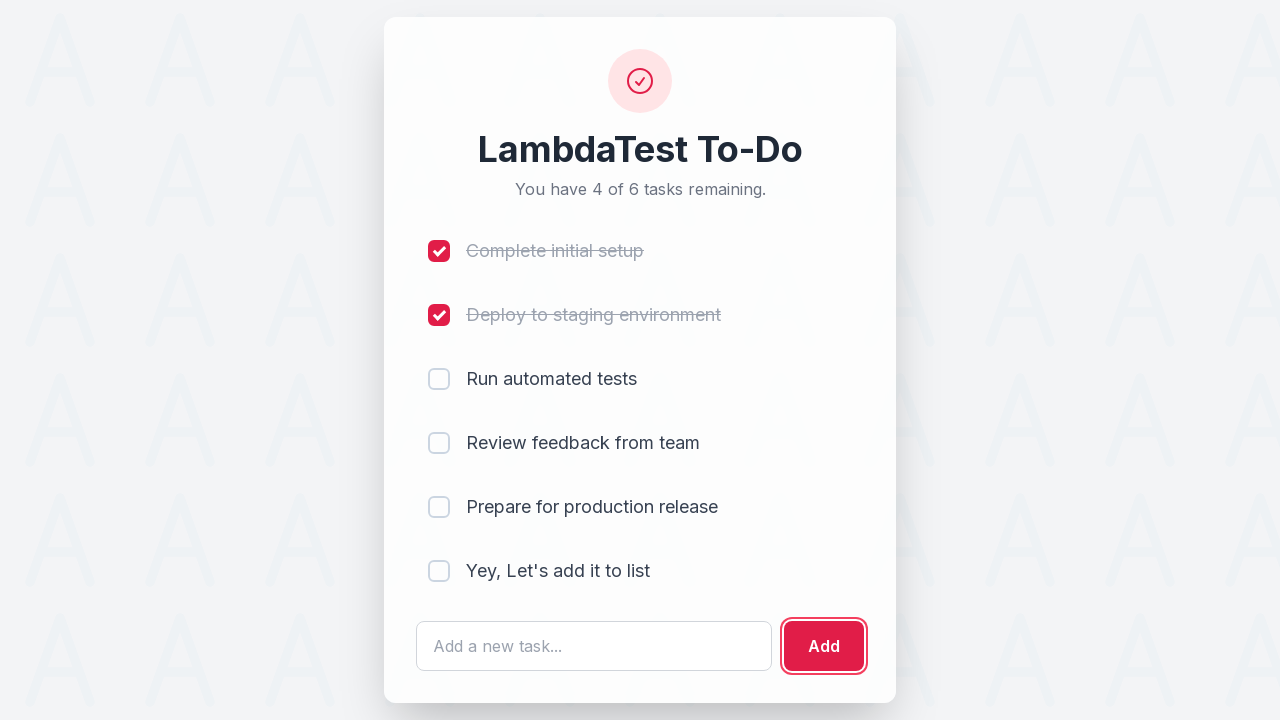

Verified new todo item 'Yey, Let's add it to list' was successfully added to the list
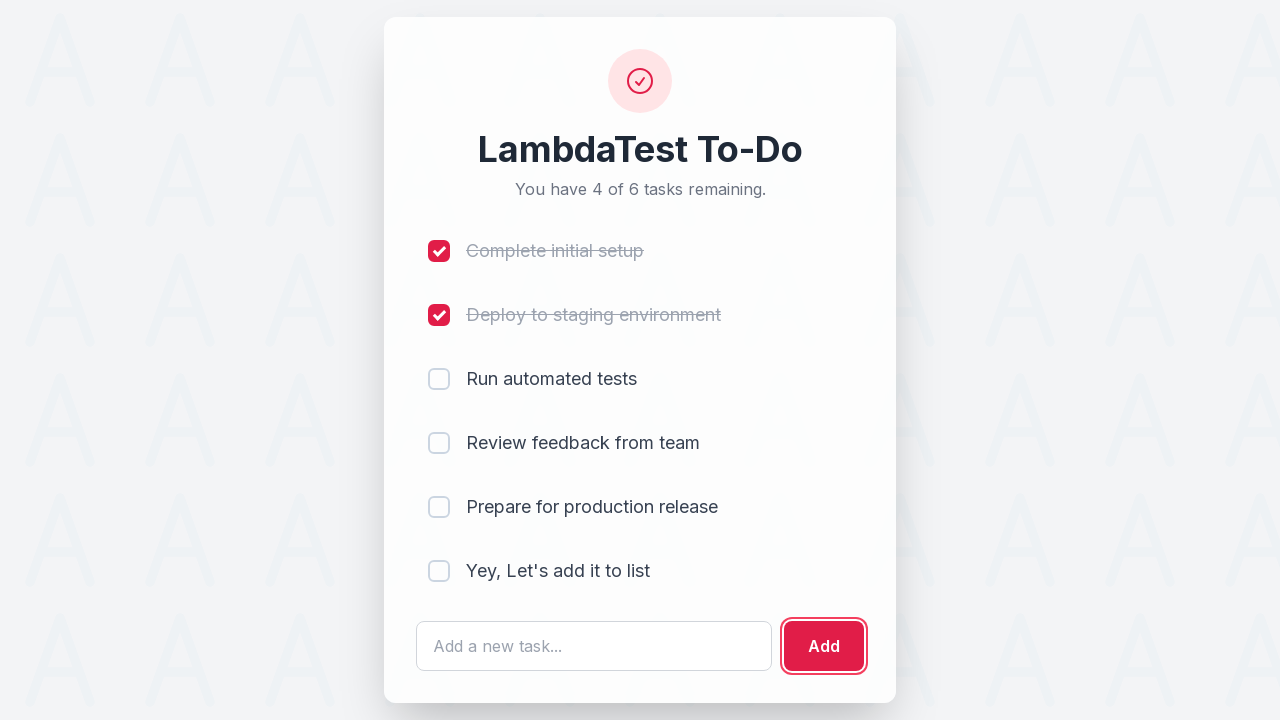

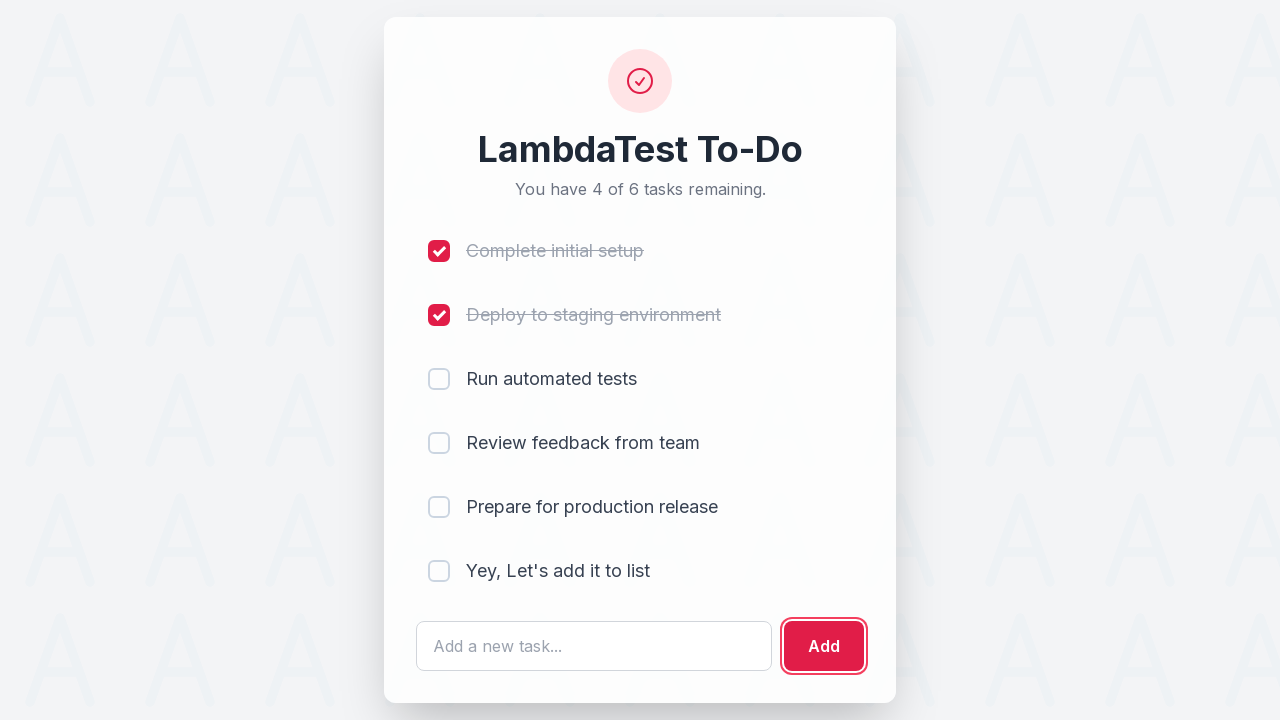